Tests the ability to inject jQuery and jQuery Growl library into a page and display notification messages using JavaScript execution.

Starting URL: http://the-internet.herokuapp.com

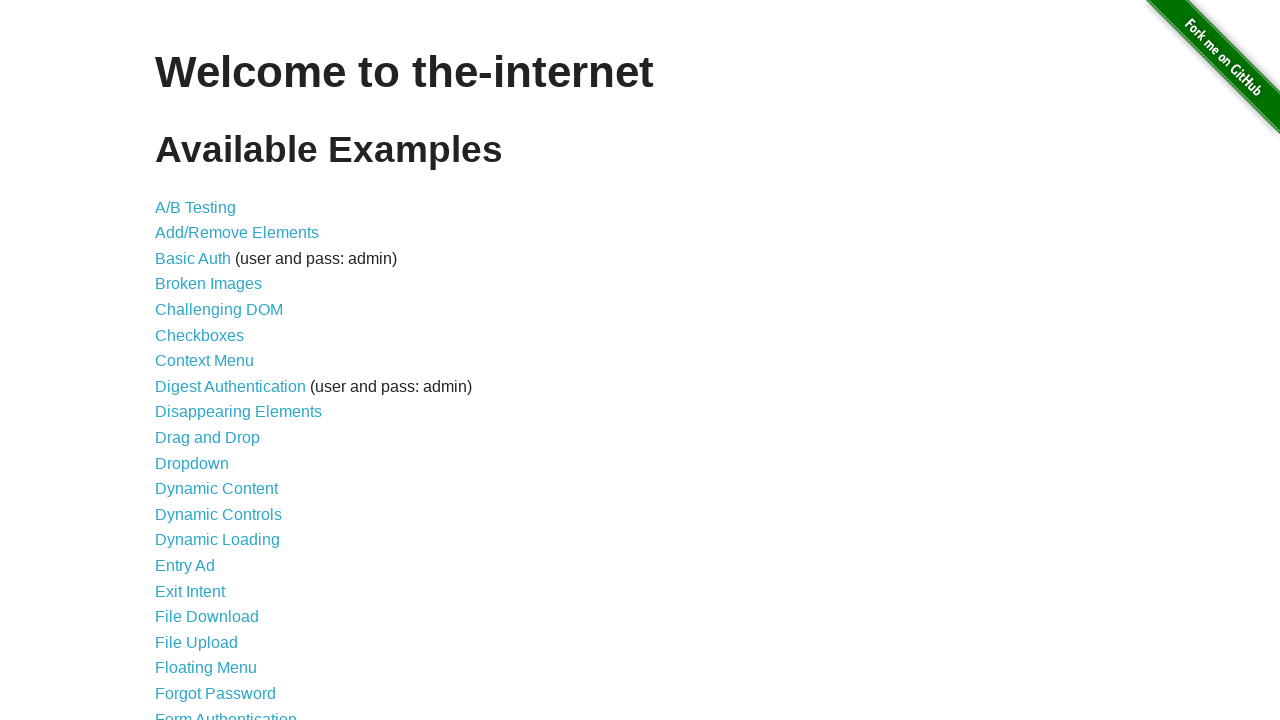

Checked for jQuery and injected it if not present
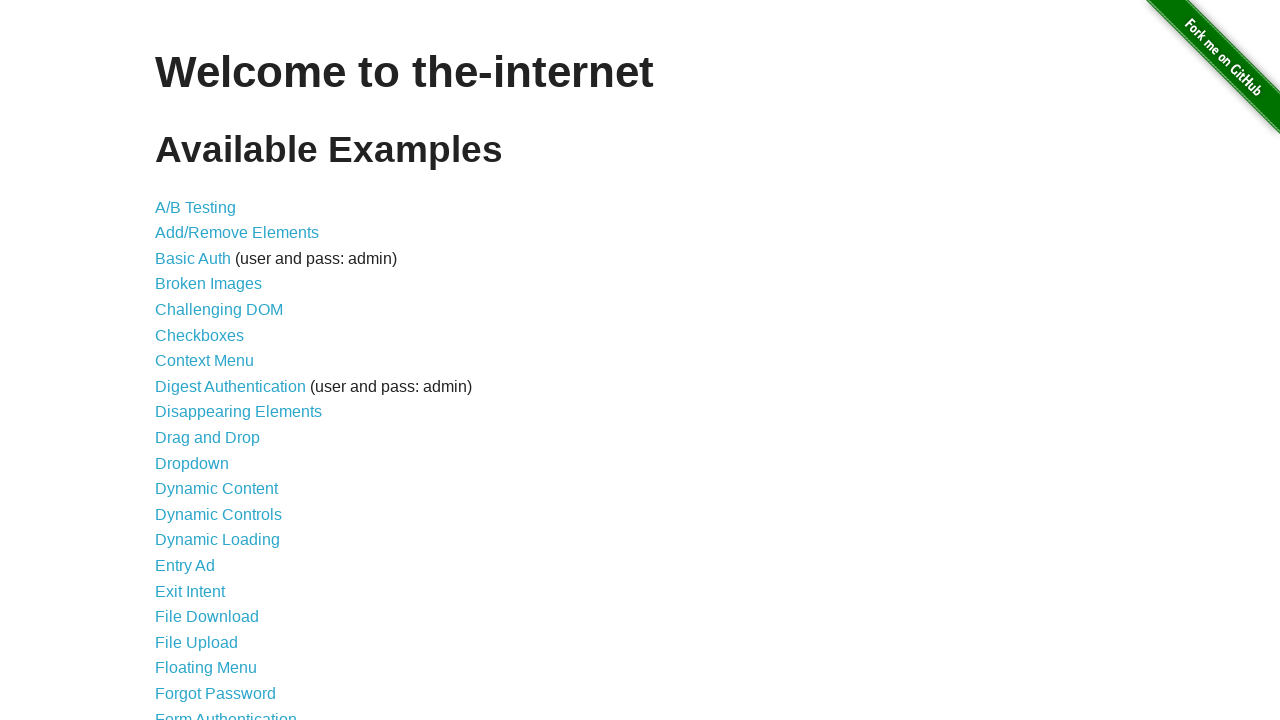

jQuery library loaded successfully
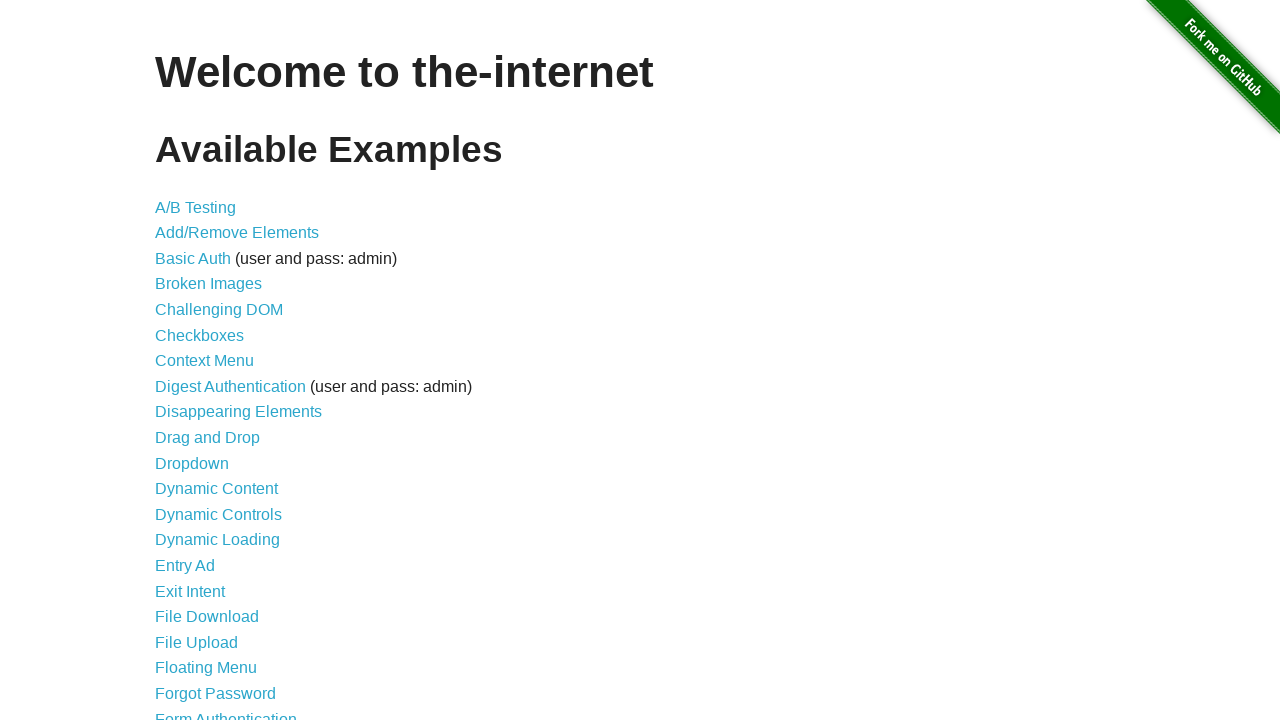

Injected jQuery Growl library into the page
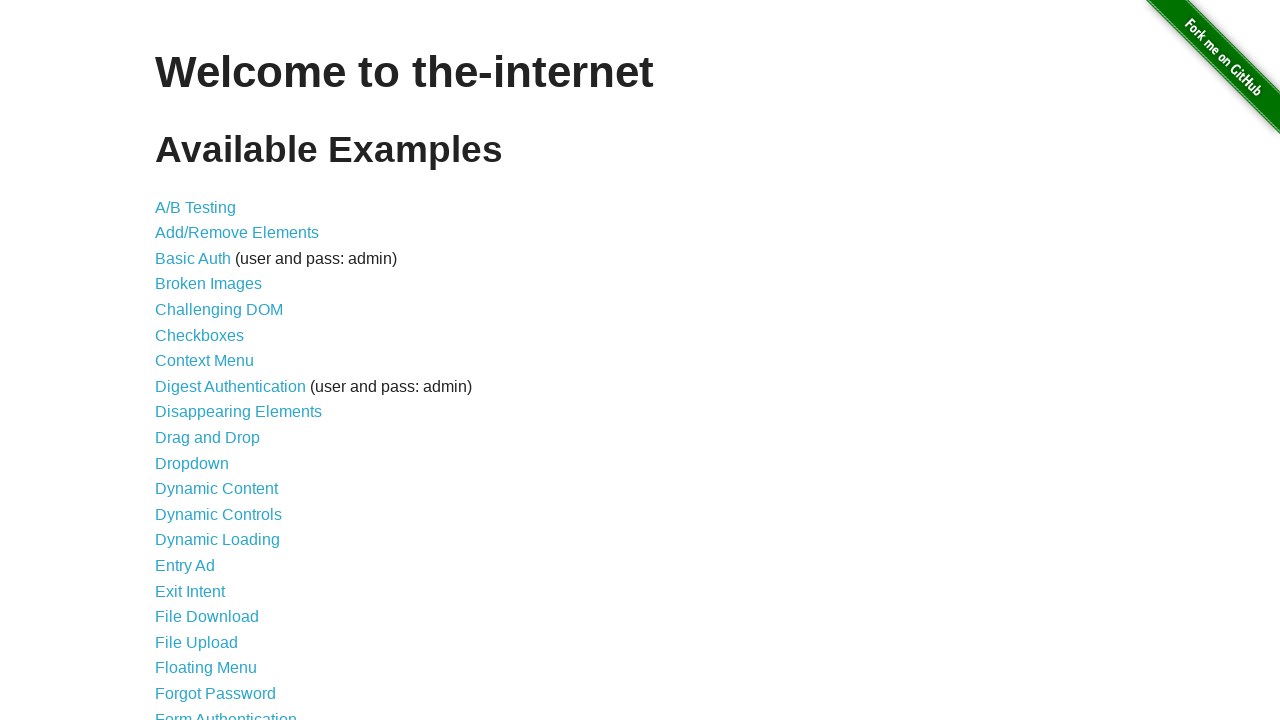

Injected jQuery Growl CSS styles into the page
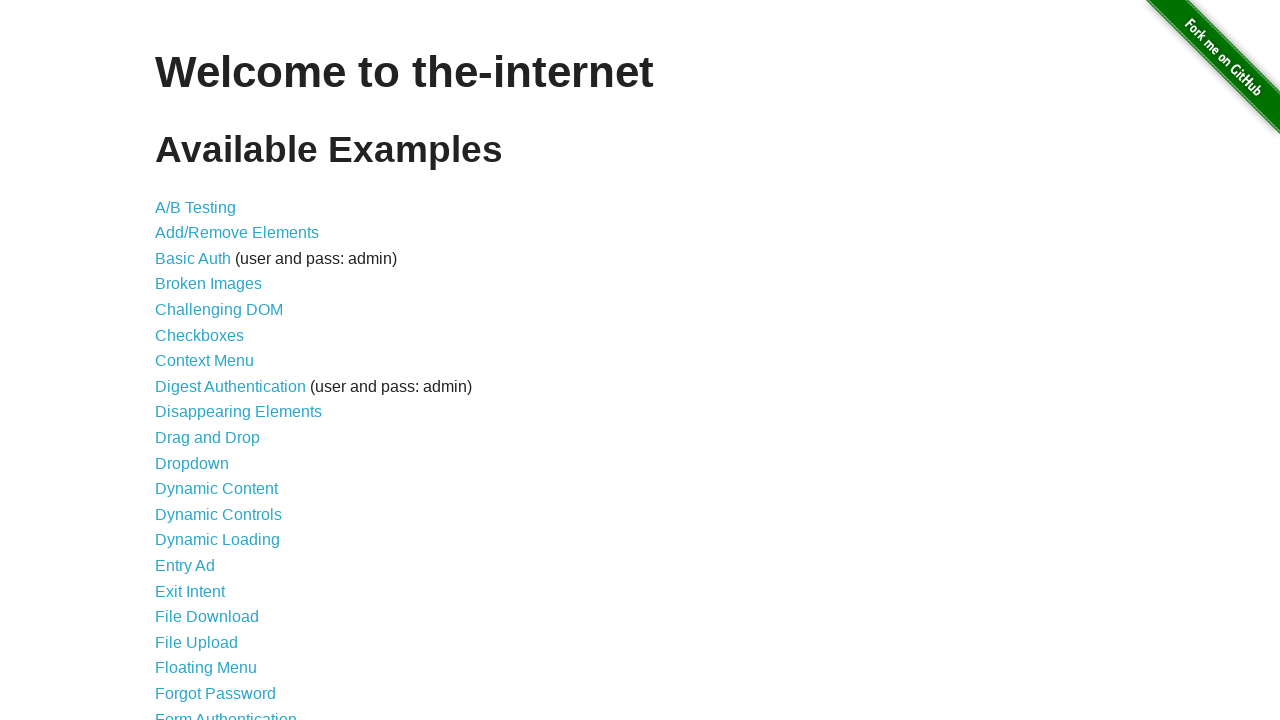

jQuery Growl function is available and ready
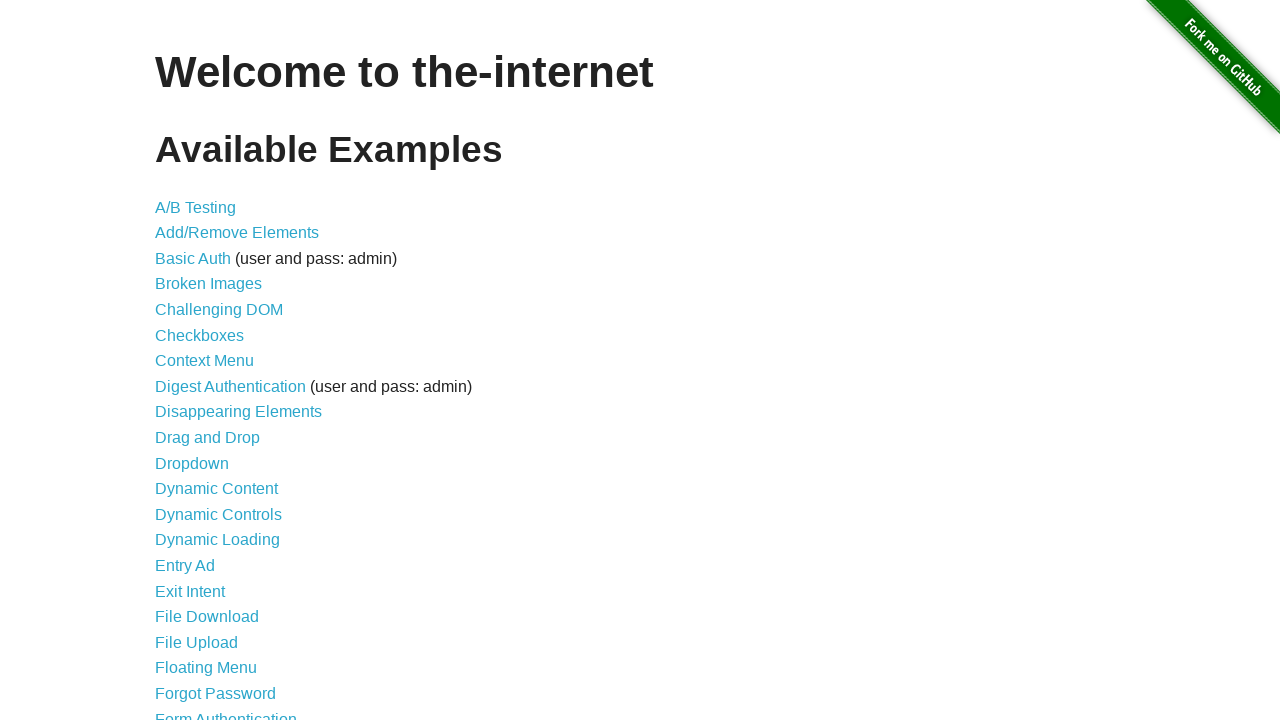

Displayed default growl notification with title 'GET' and message '/'
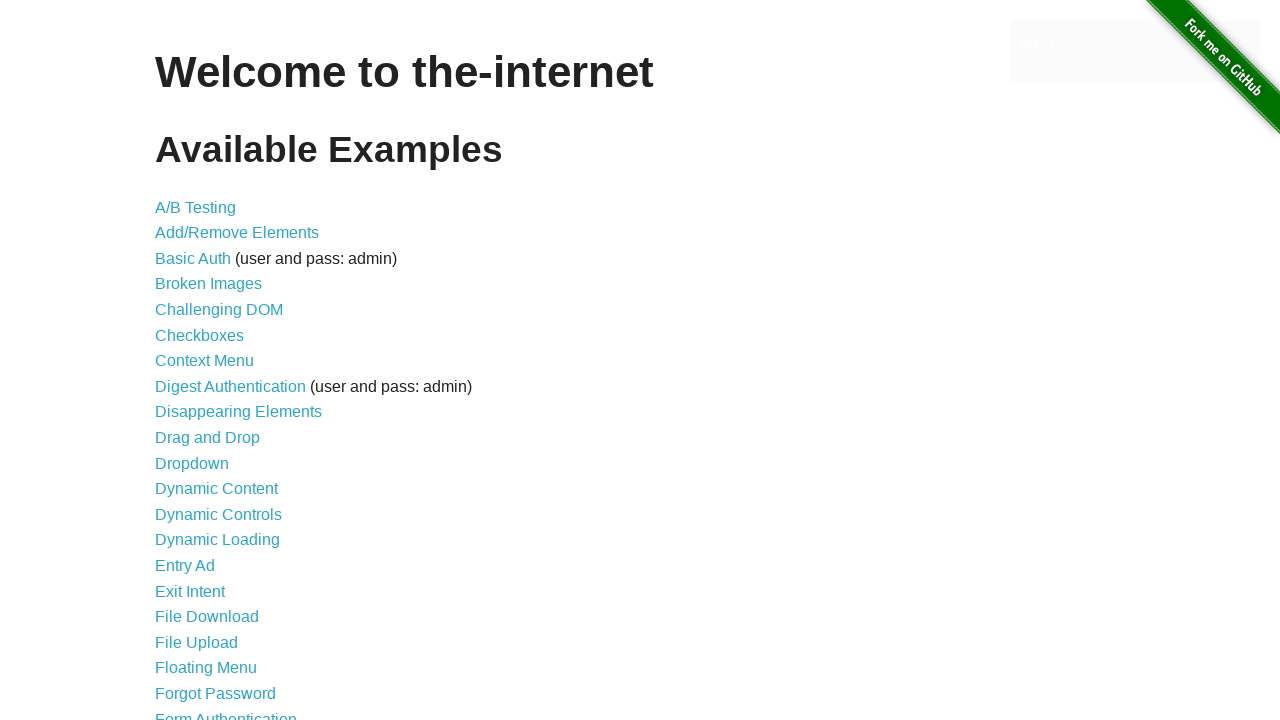

Displayed error growl notification
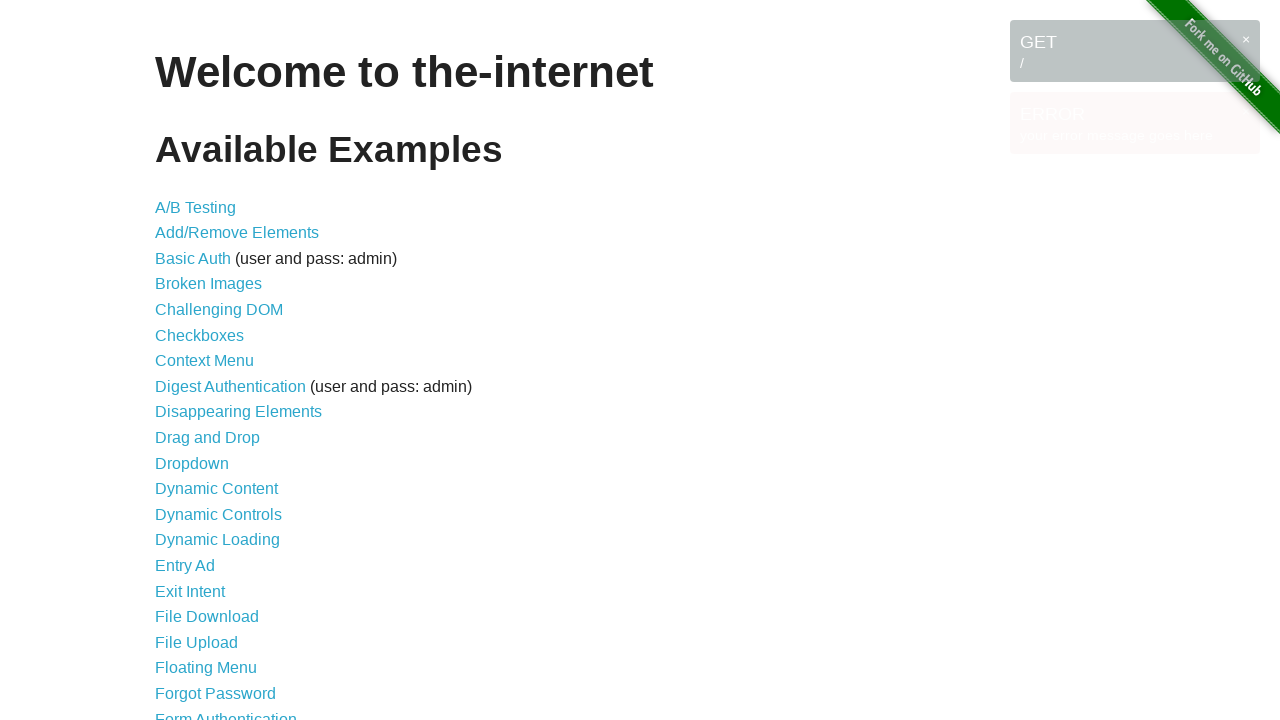

Displayed notice growl notification
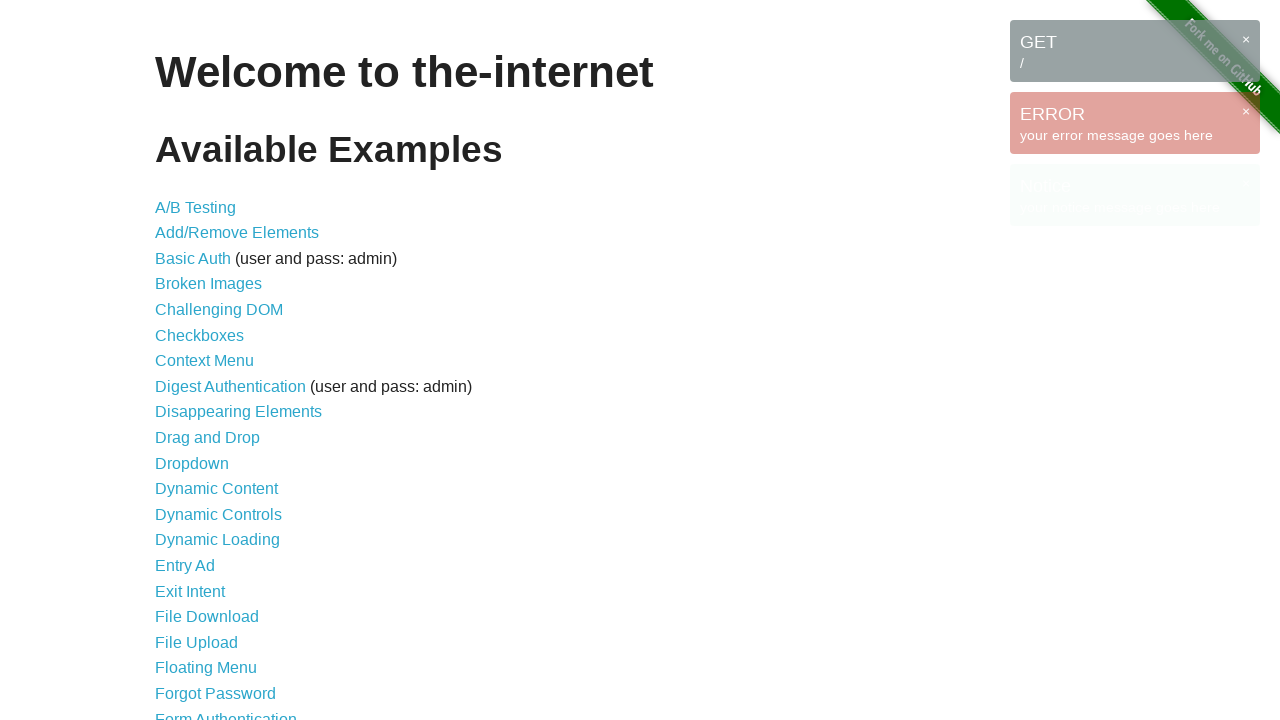

Displayed warning growl notification
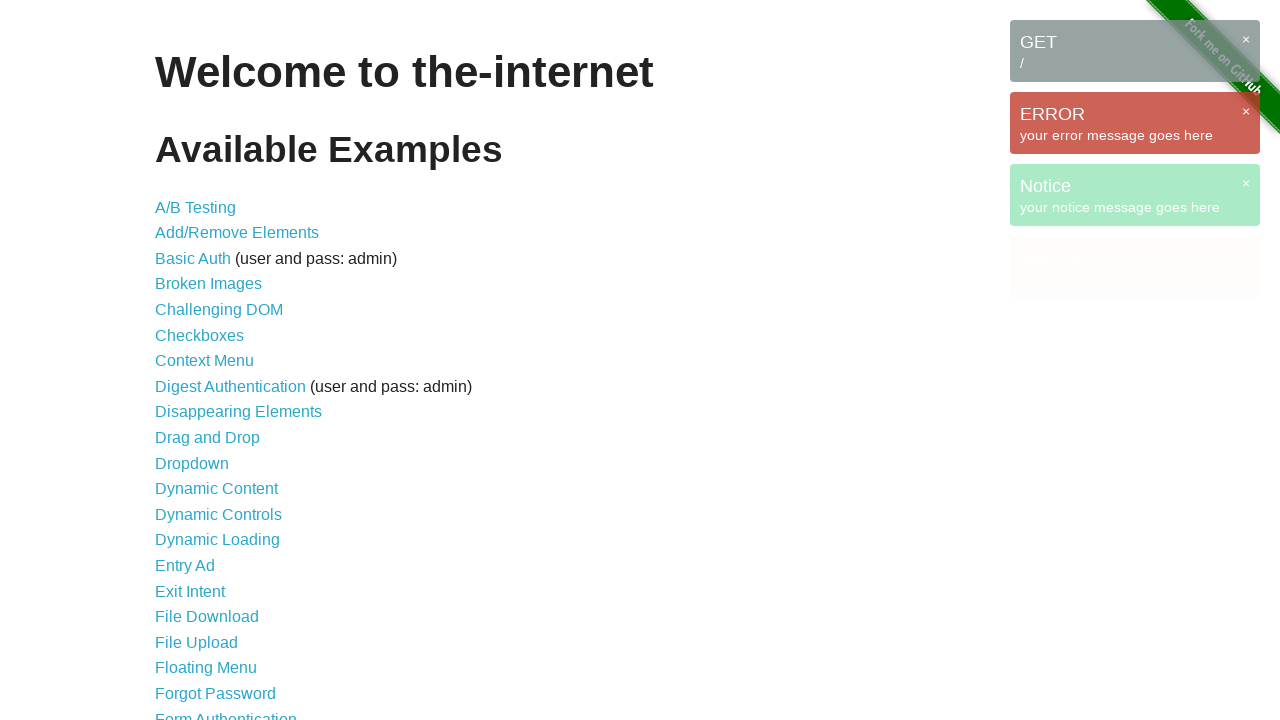

All growl notification messages are visible on the page
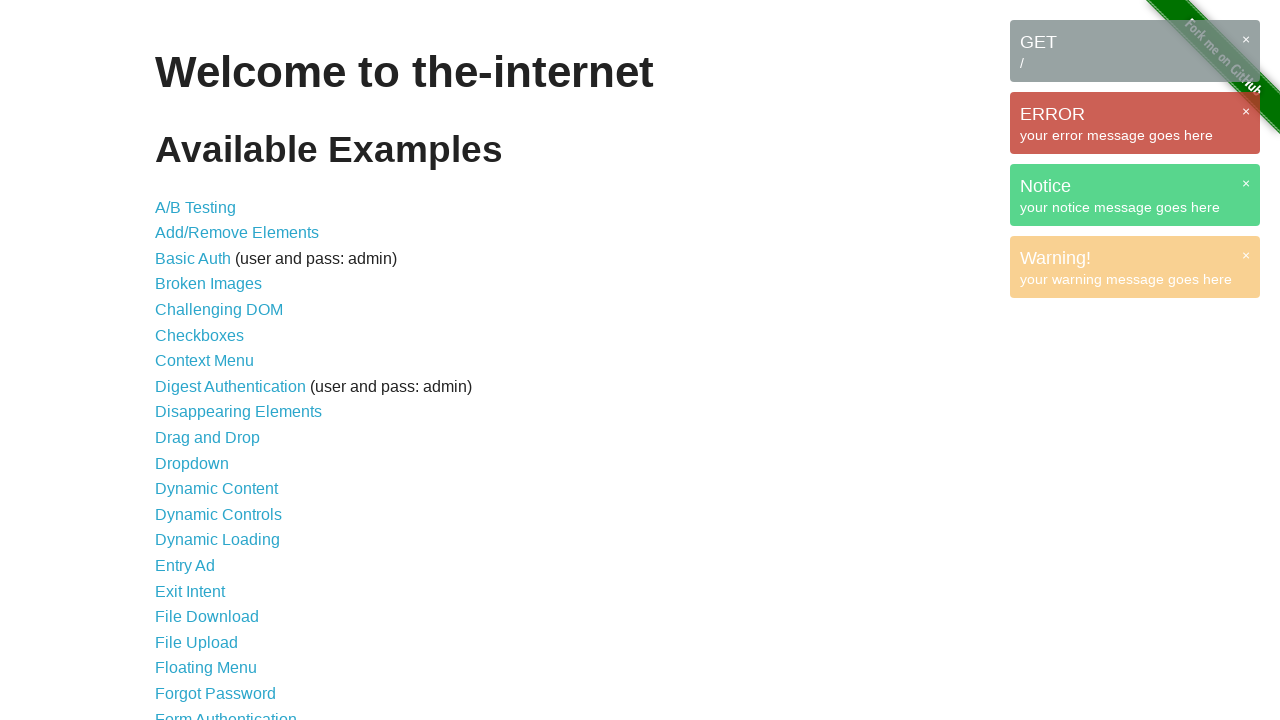

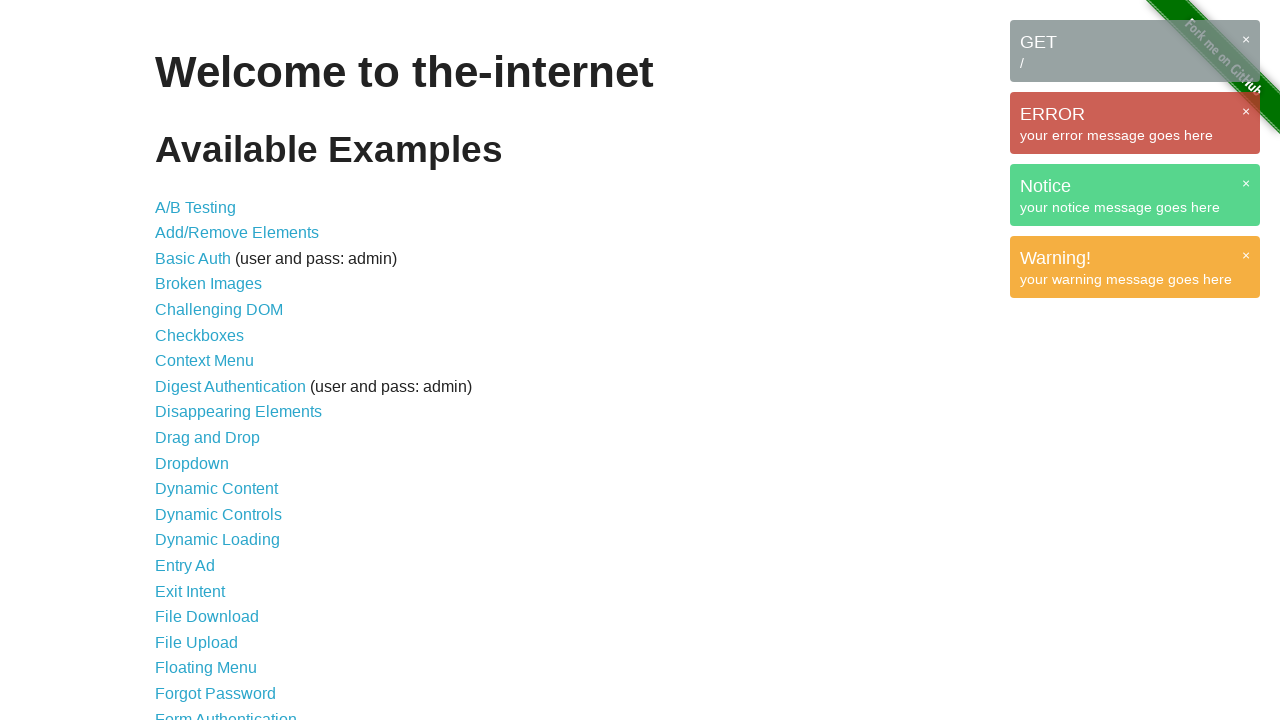